Tests a comprehensive web form by filling text inputs, password fields, textarea, selecting dropdown options, interacting with checkboxes and radio buttons, setting color picker and date values, and submitting the form to verify successful submission.

Starting URL: https://bonigarcia.dev/selenium-webdriver-java/web-form.html

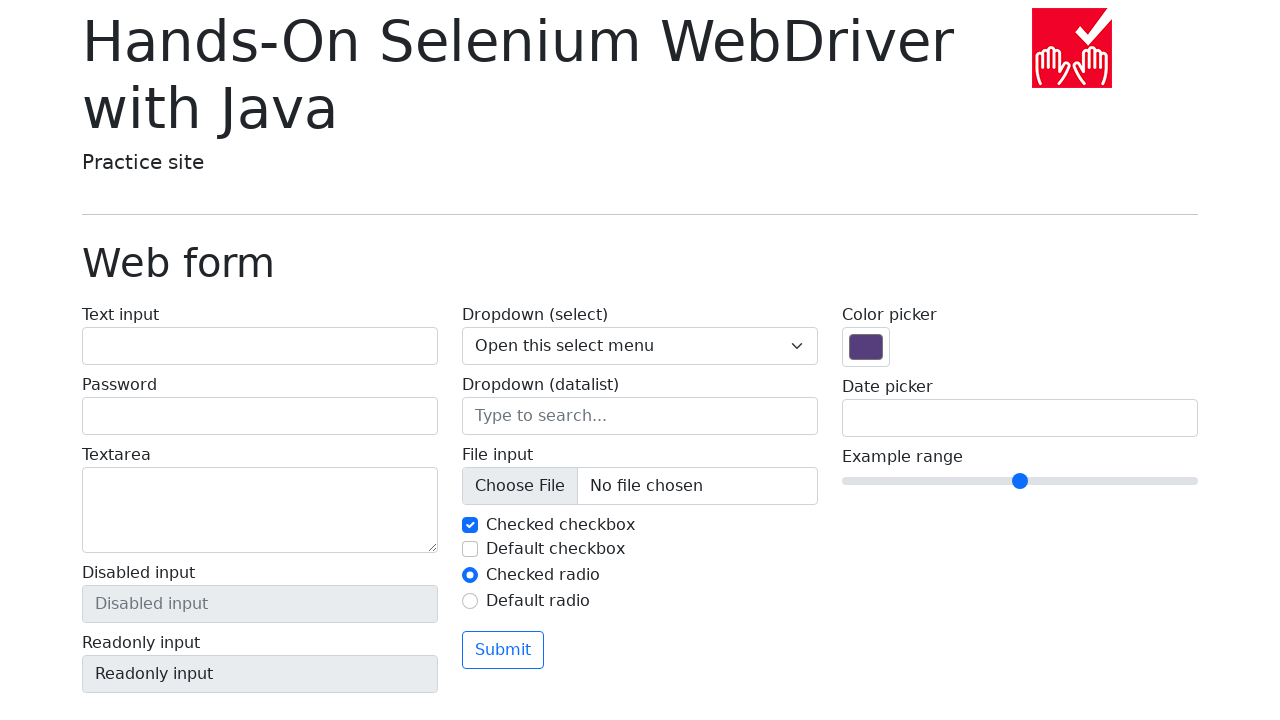

Filled text input field with 'Text input' on #my-text-id
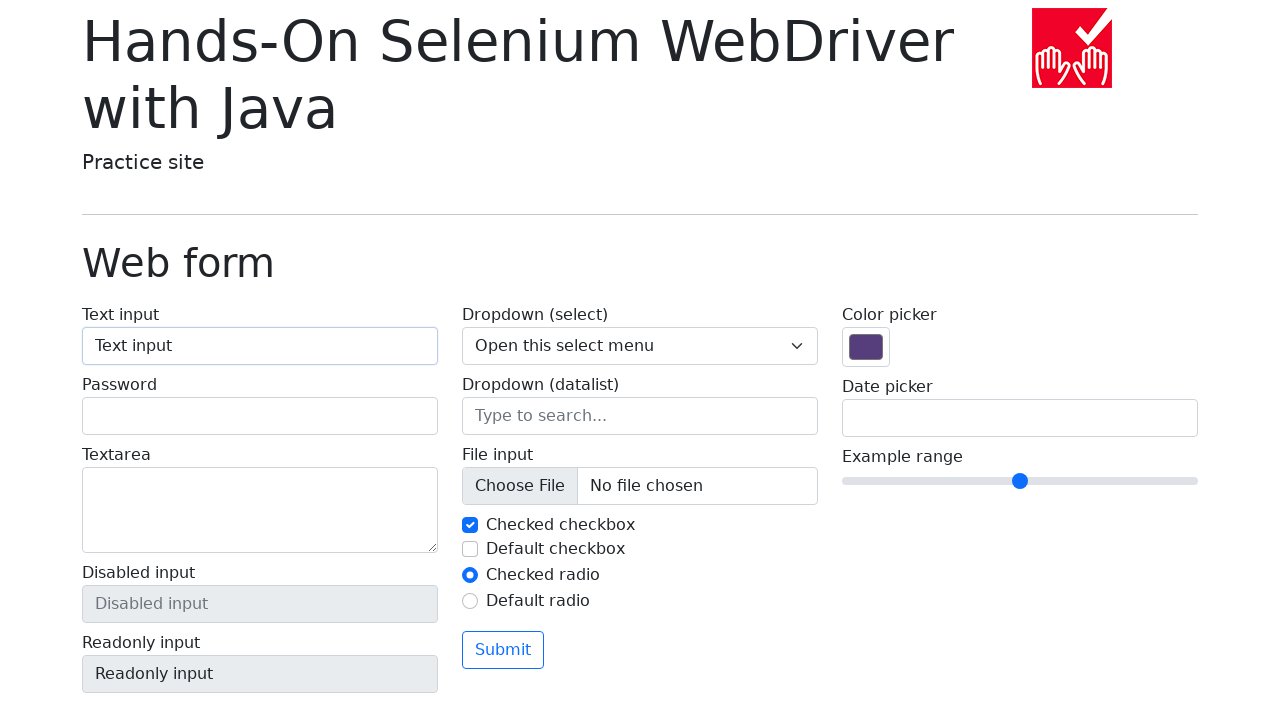

Filled password field with 'Password' on input[name='my-password']
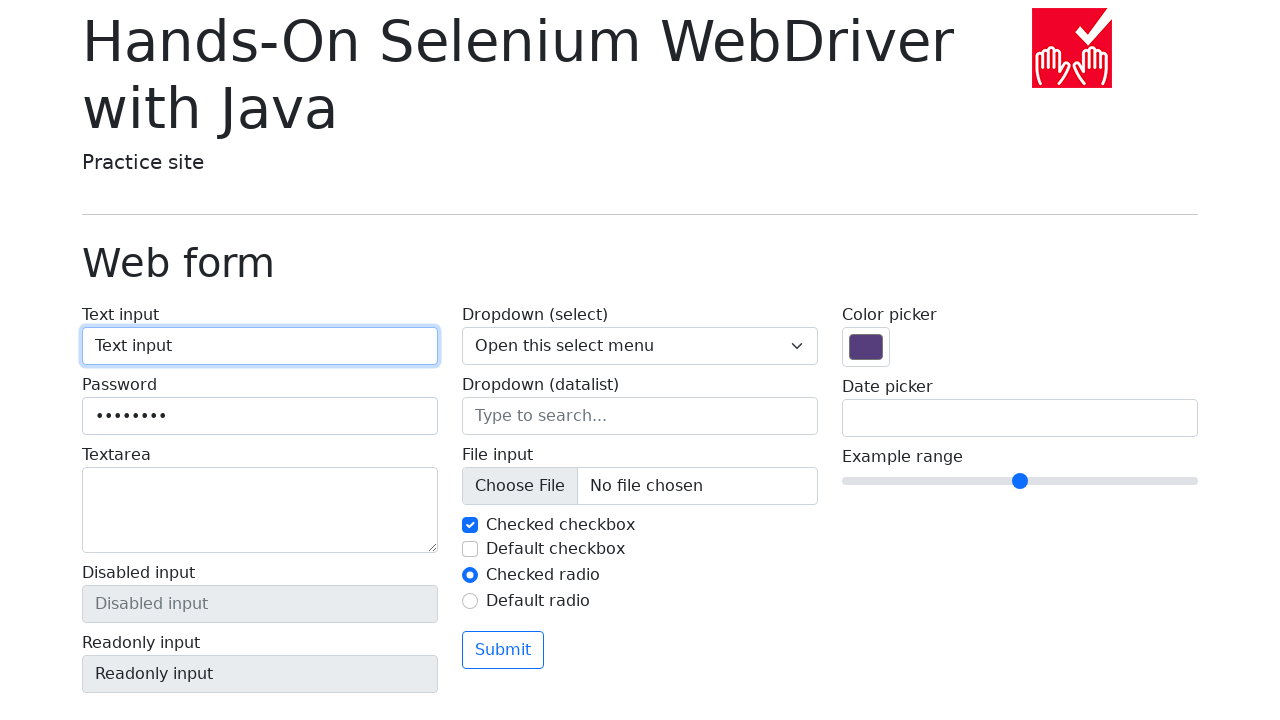

Filled textarea with 'Textarea' on textarea[name='my-textarea']
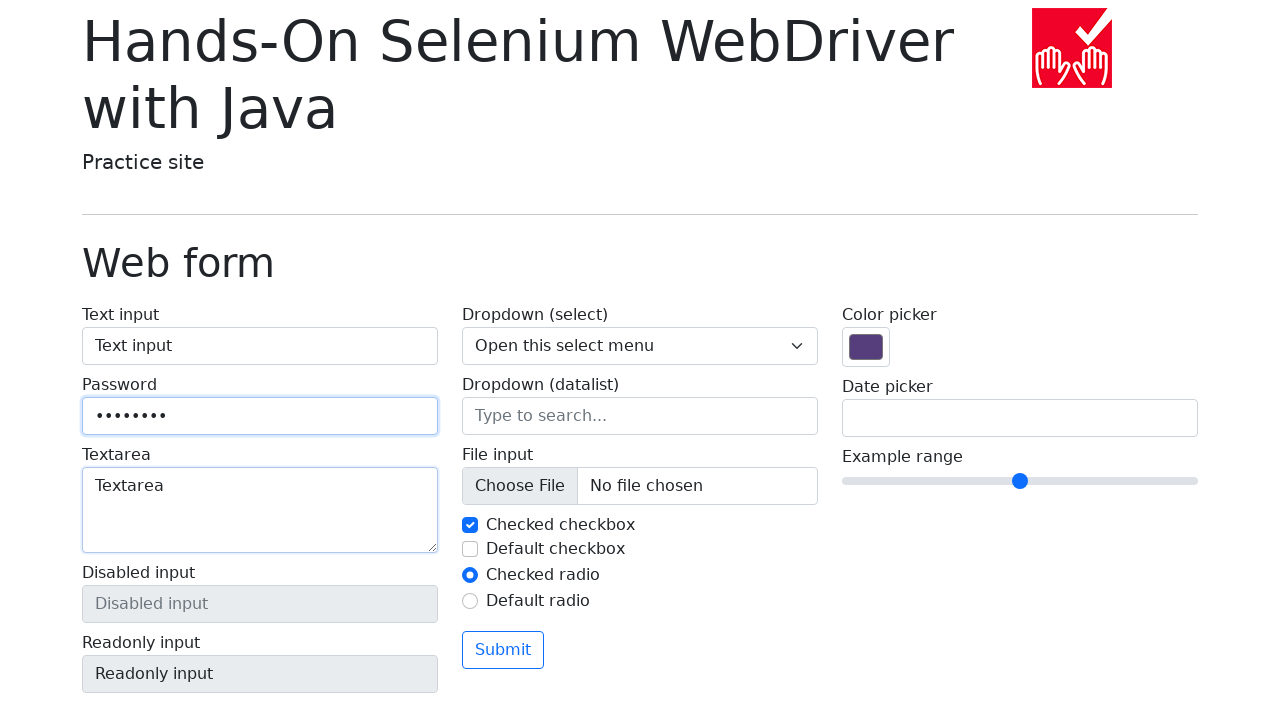

Selected 'Two' from dropdown menu on select[name='my-select']
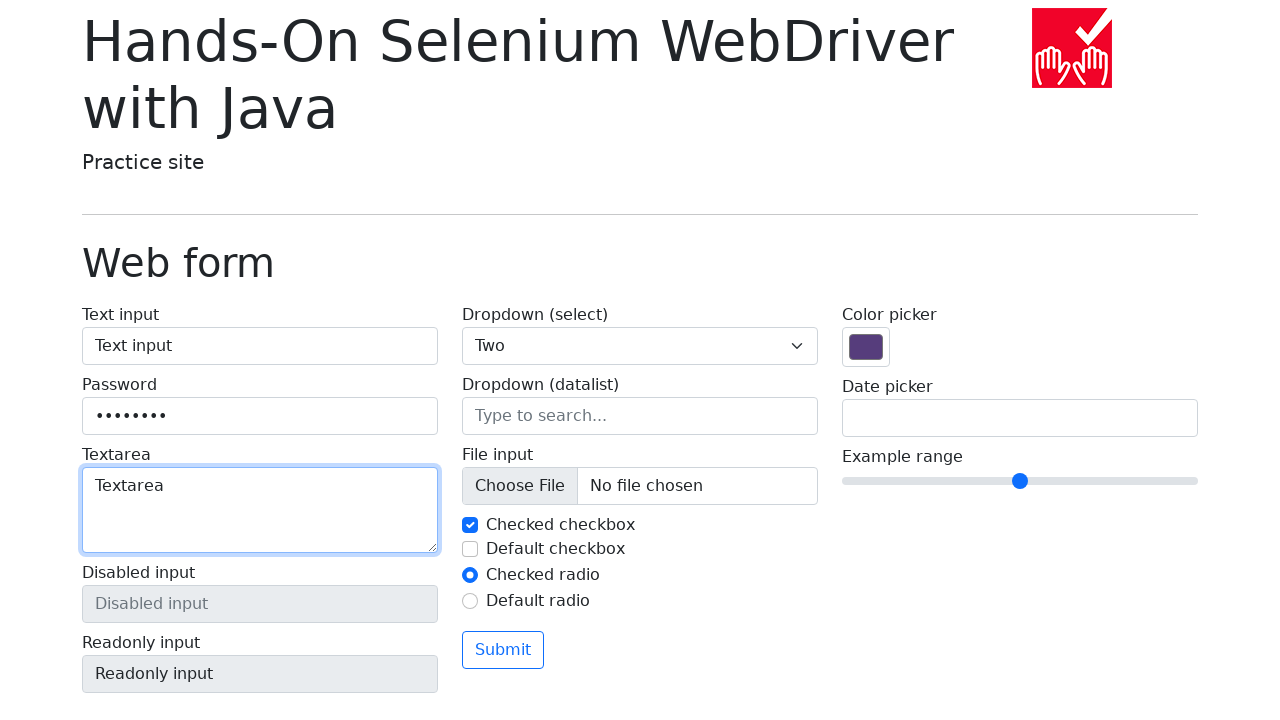

Filled datalist input with 'San Francisco' on input[name='my-datalist']
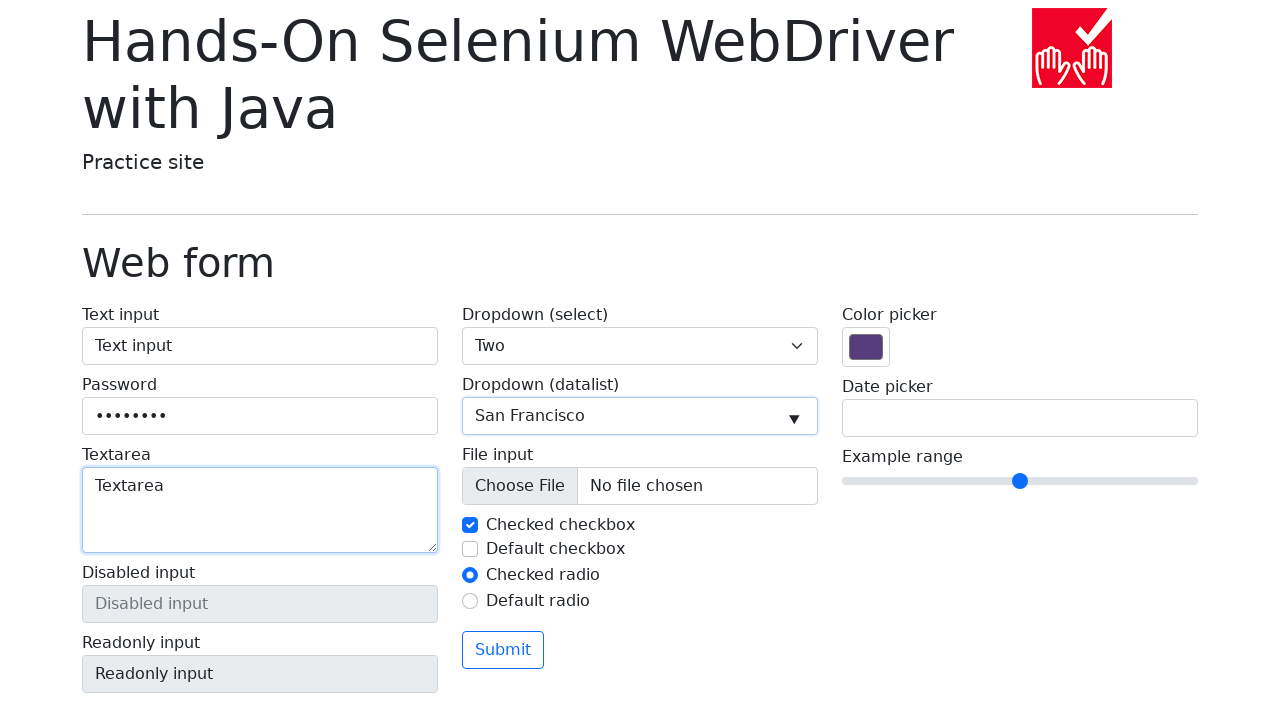

Unchecked checkbox #my-check-1 at (470, 525) on #my-check-1
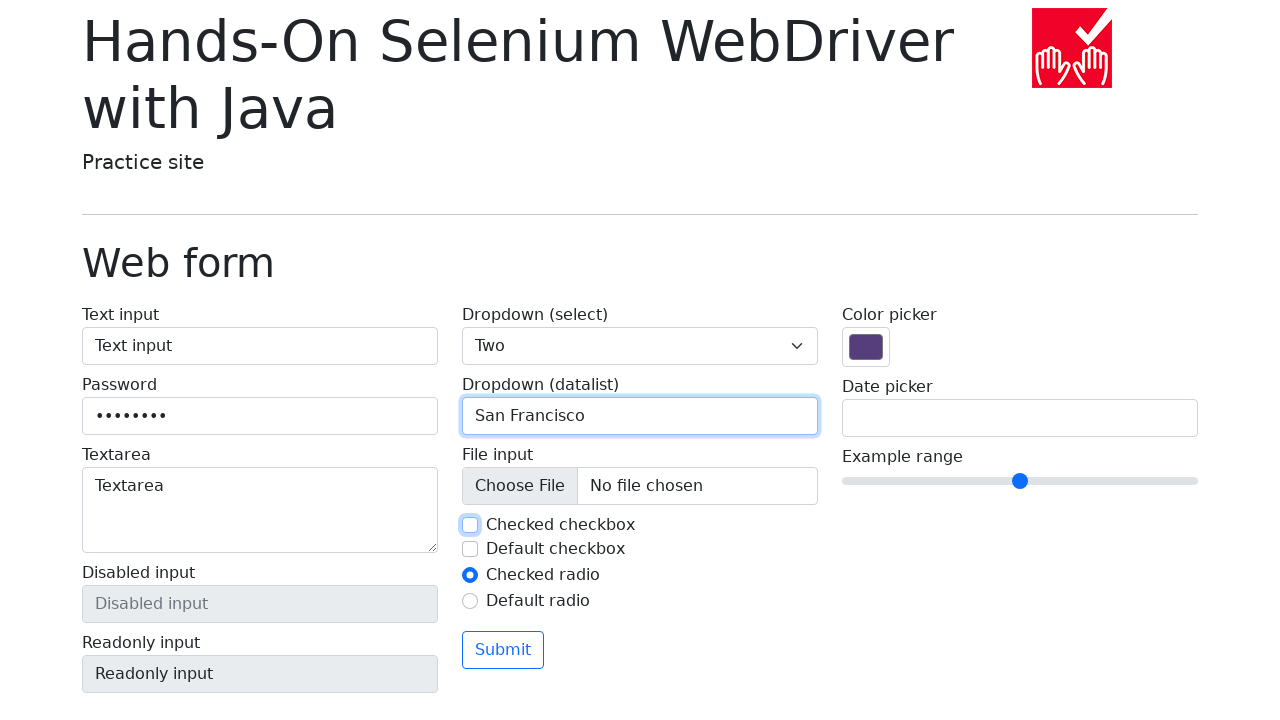

Set color picker to red (#ff0000) on input[name='my-colors']
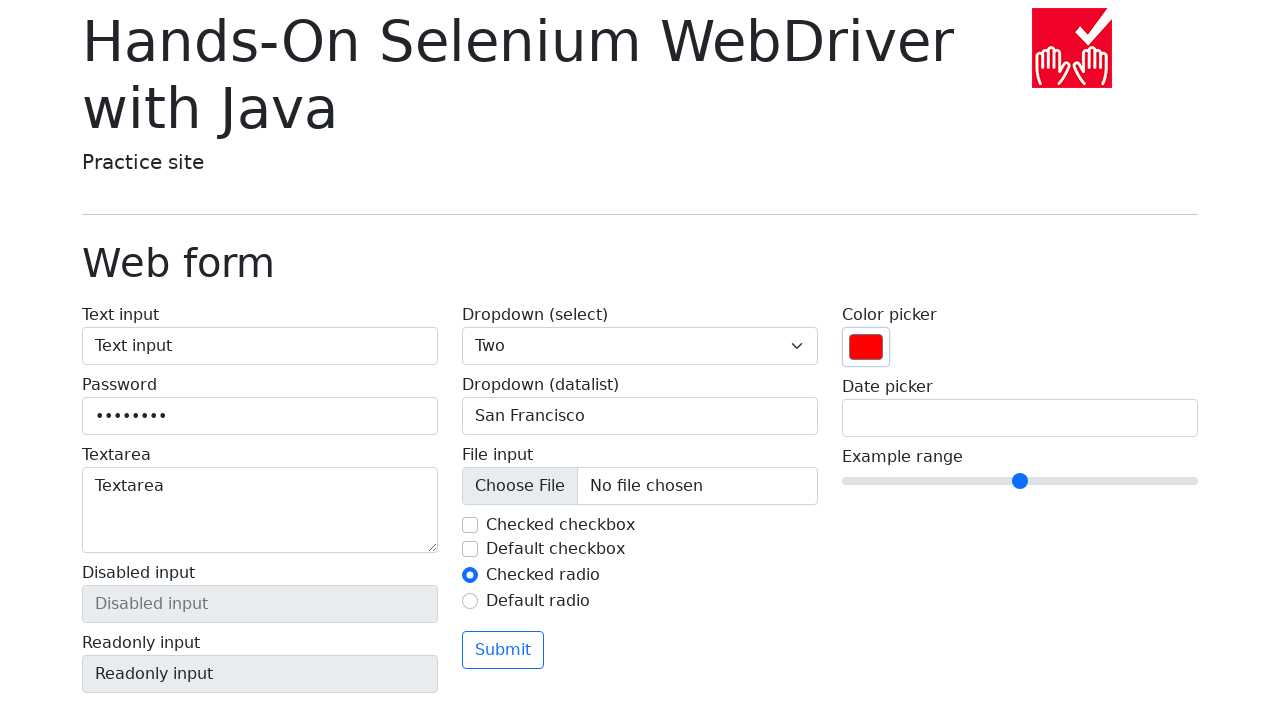

Filled date picker with '11/25/2024' on input[name='my-date']
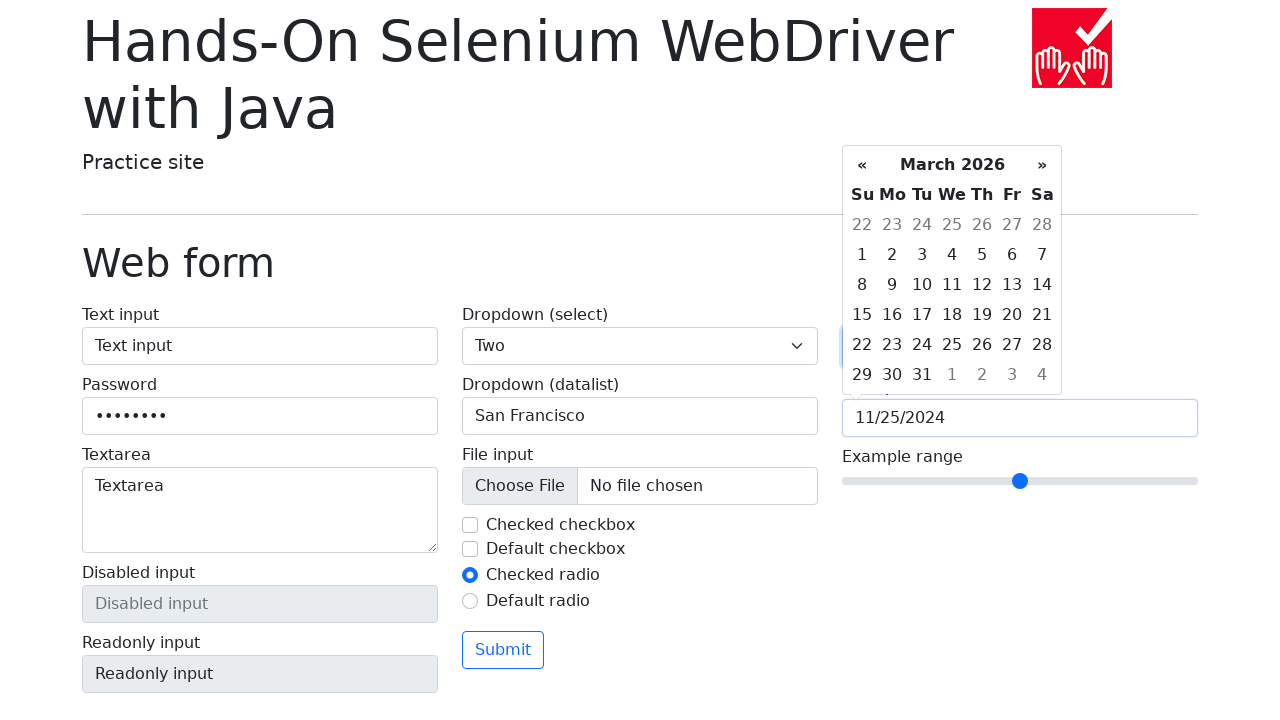

Set range slider to value 5 on input[name='my-range']
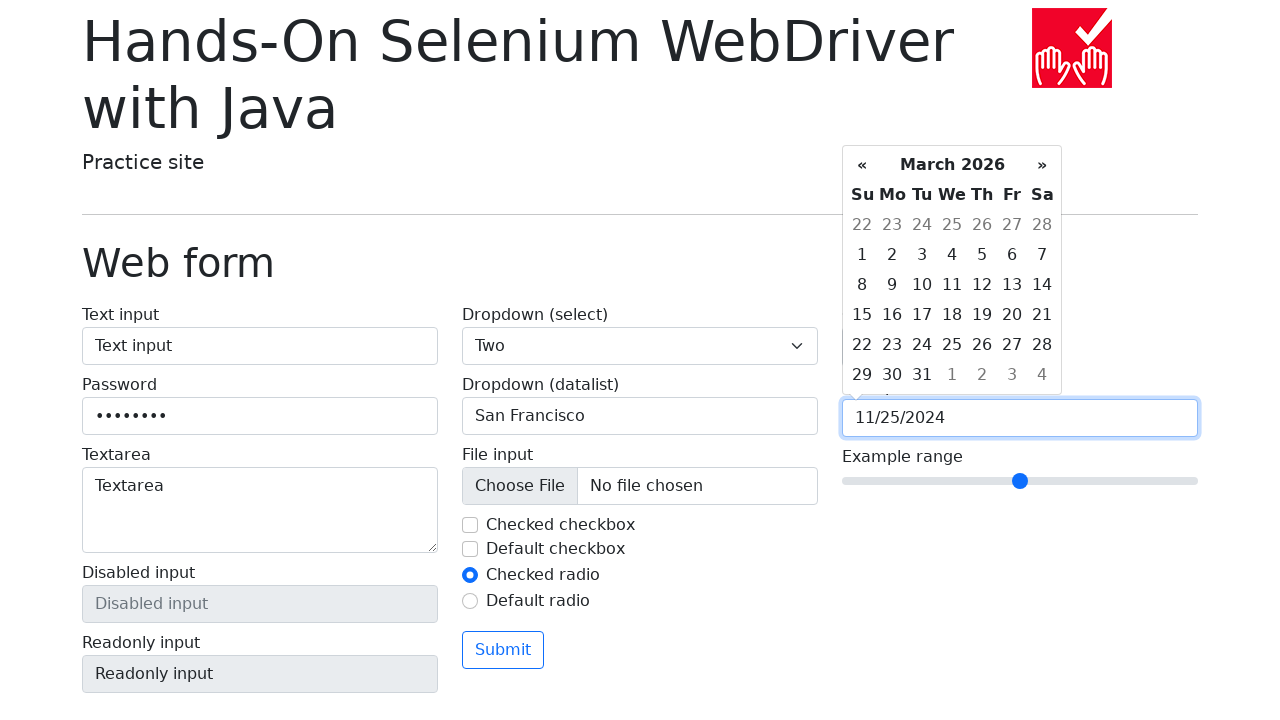

Clicked submit button to submit form at (503, 650) on button[type='submit']
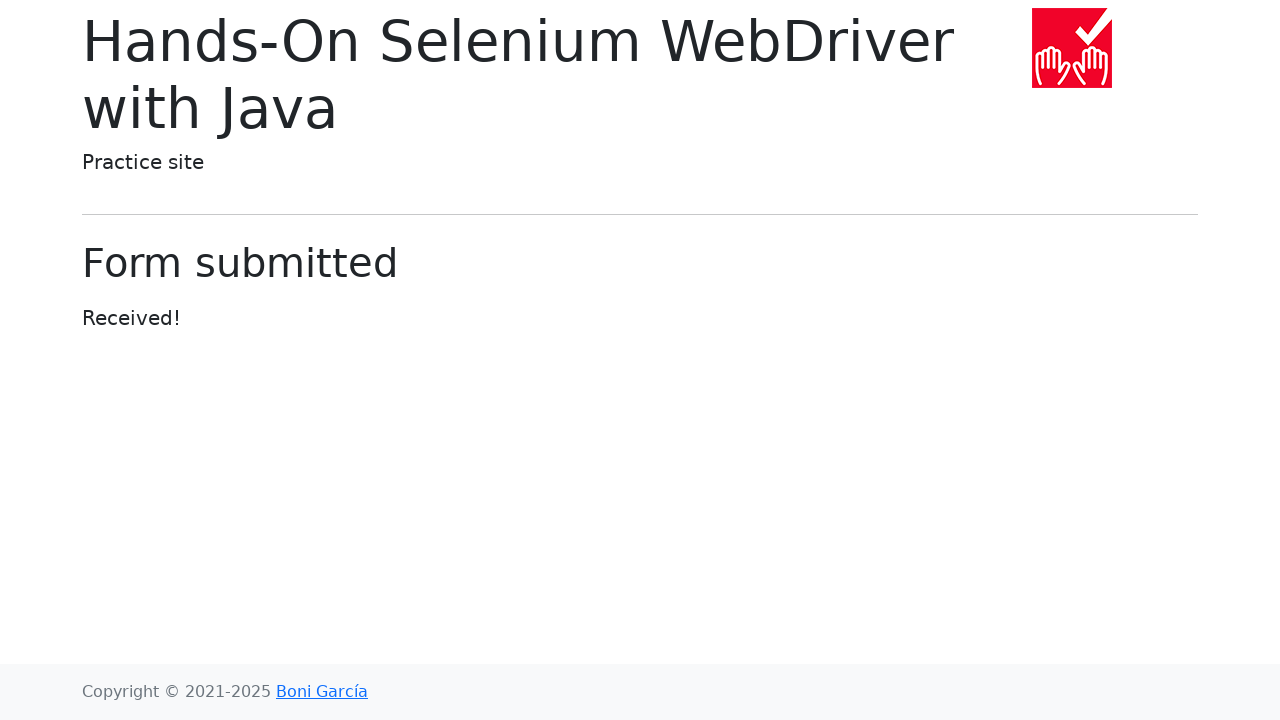

Form submission successful - success message displayed
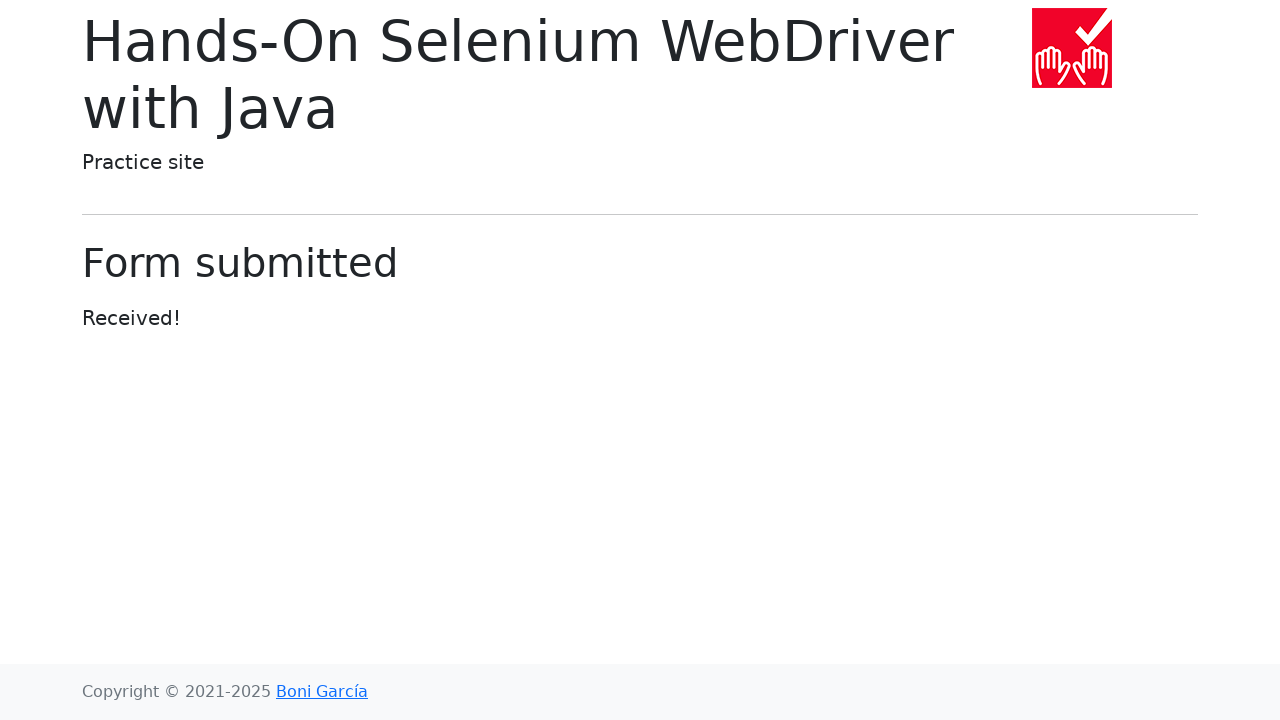

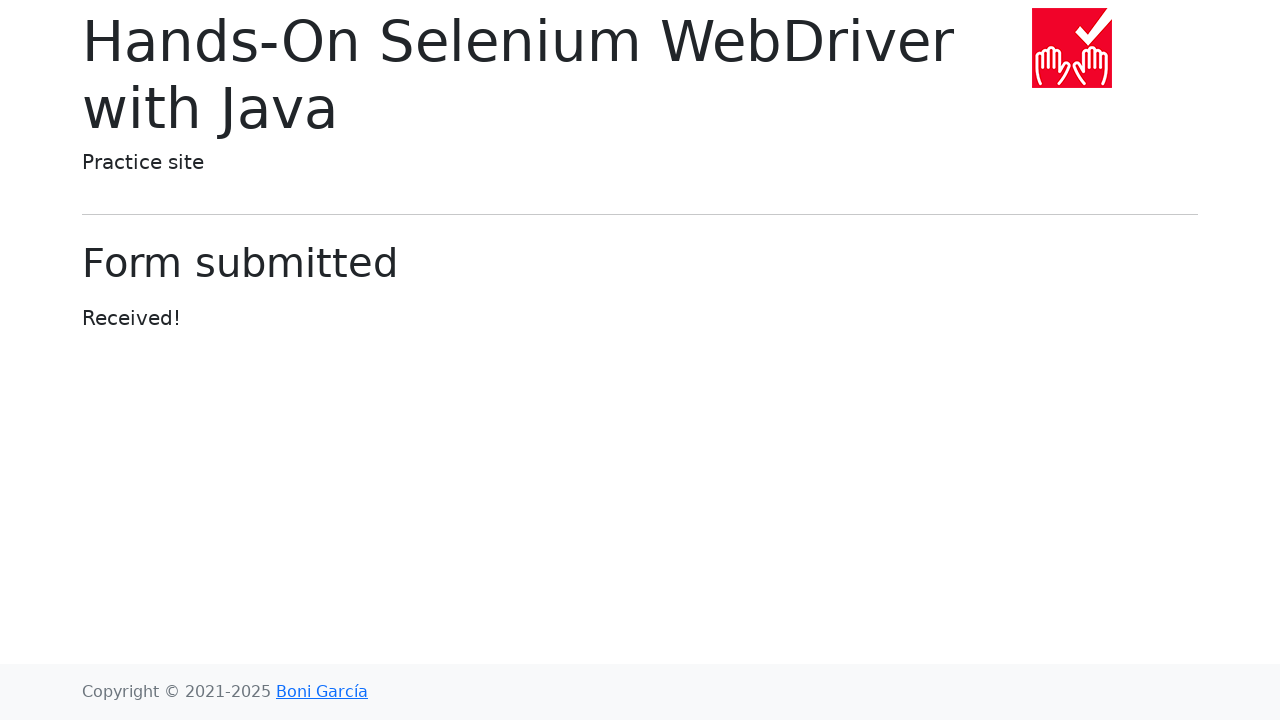